Adds specific items (Cucumber, Brocolli, Carrot) to the shopping cart by finding them in the product list and clicking their respective "Add to Cart" buttons

Starting URL: https://rahulshettyacademy.com/seleniumPractise/

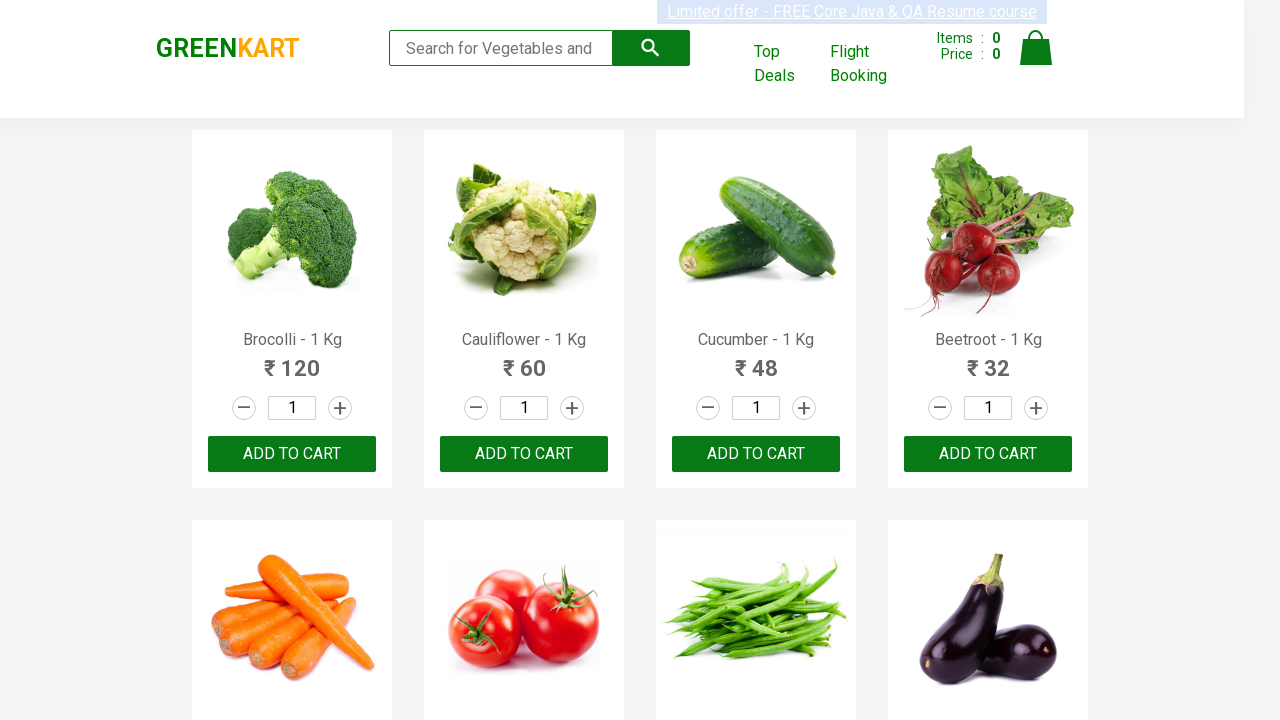

Located all product name elements on the page
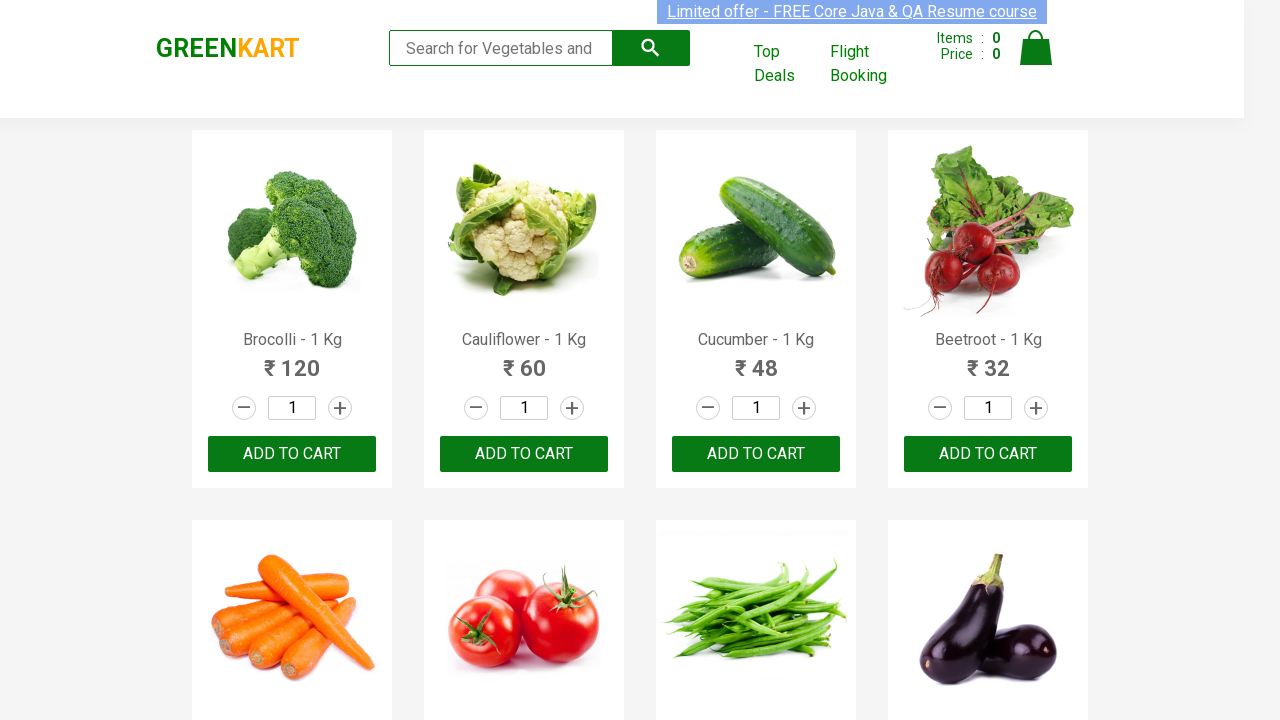

Added 'Brocolli' to cart at (292, 454) on xpath=//div[@class='product-action']/button >> nth=0
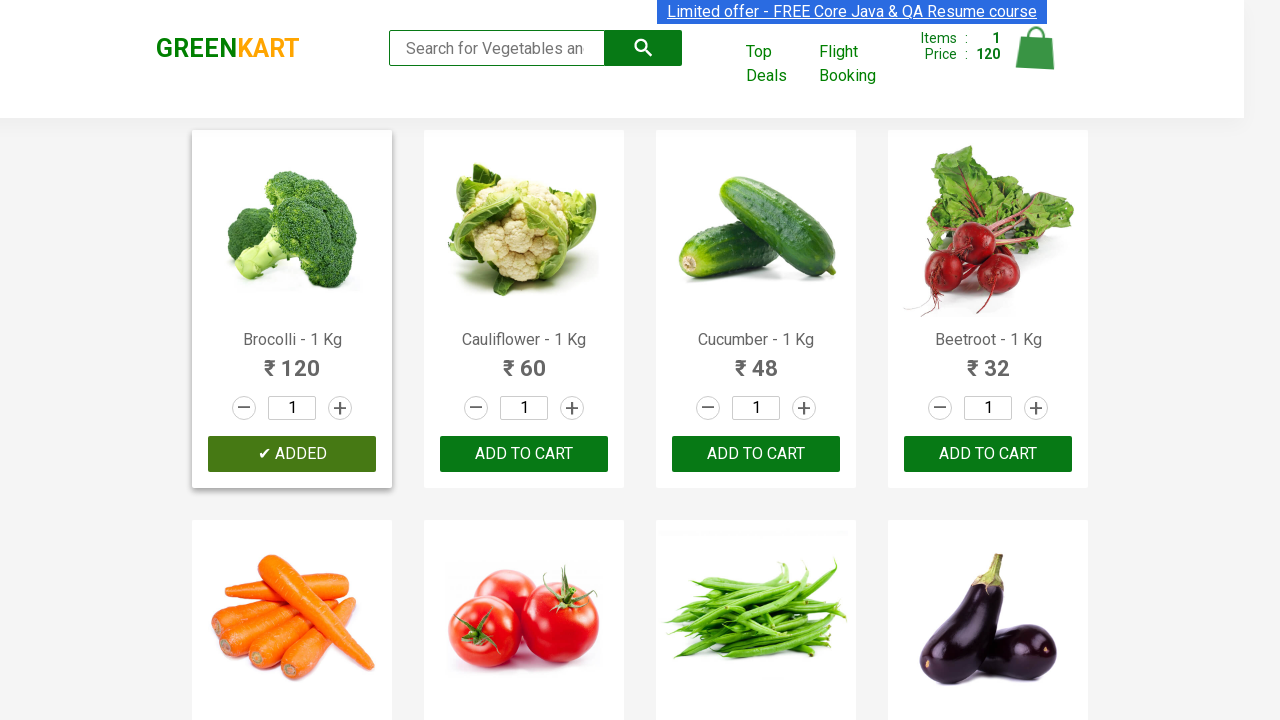

Added 'Cucumber' to cart at (756, 454) on xpath=//div[@class='product-action']/button >> nth=2
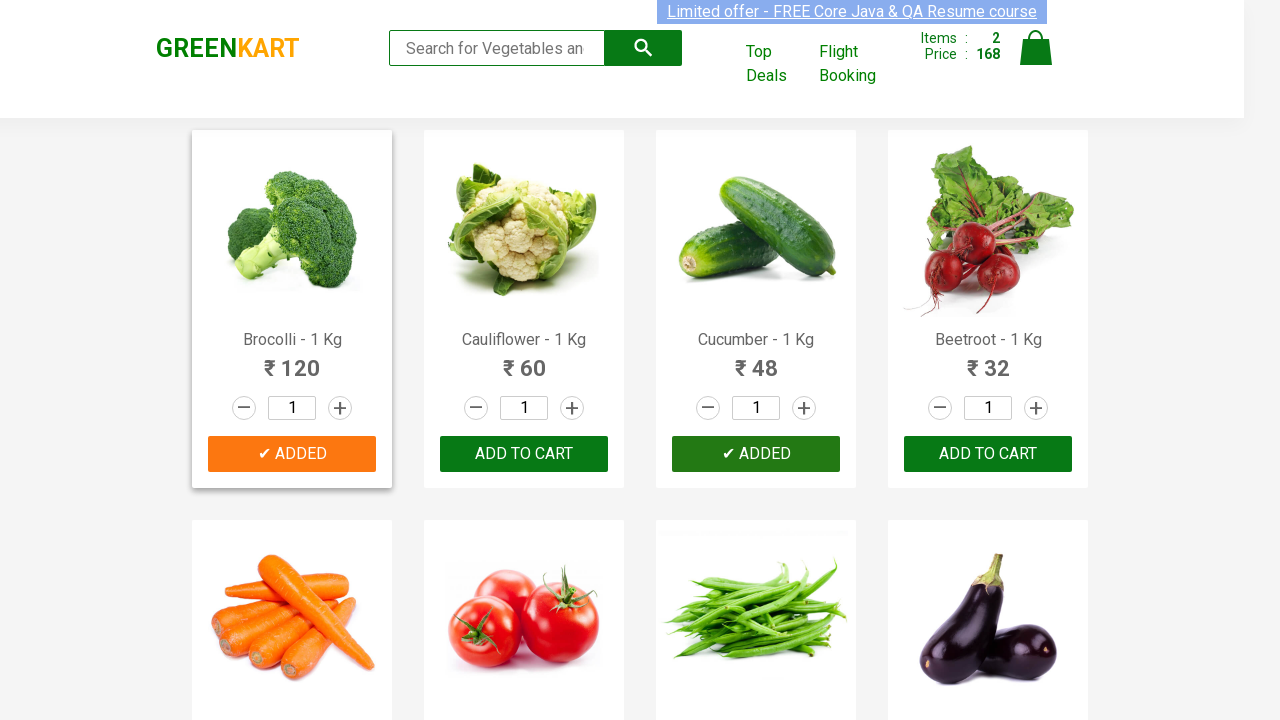

Added 'Carrot' to cart at (292, 360) on xpath=//div[@class='product-action']/button >> nth=4
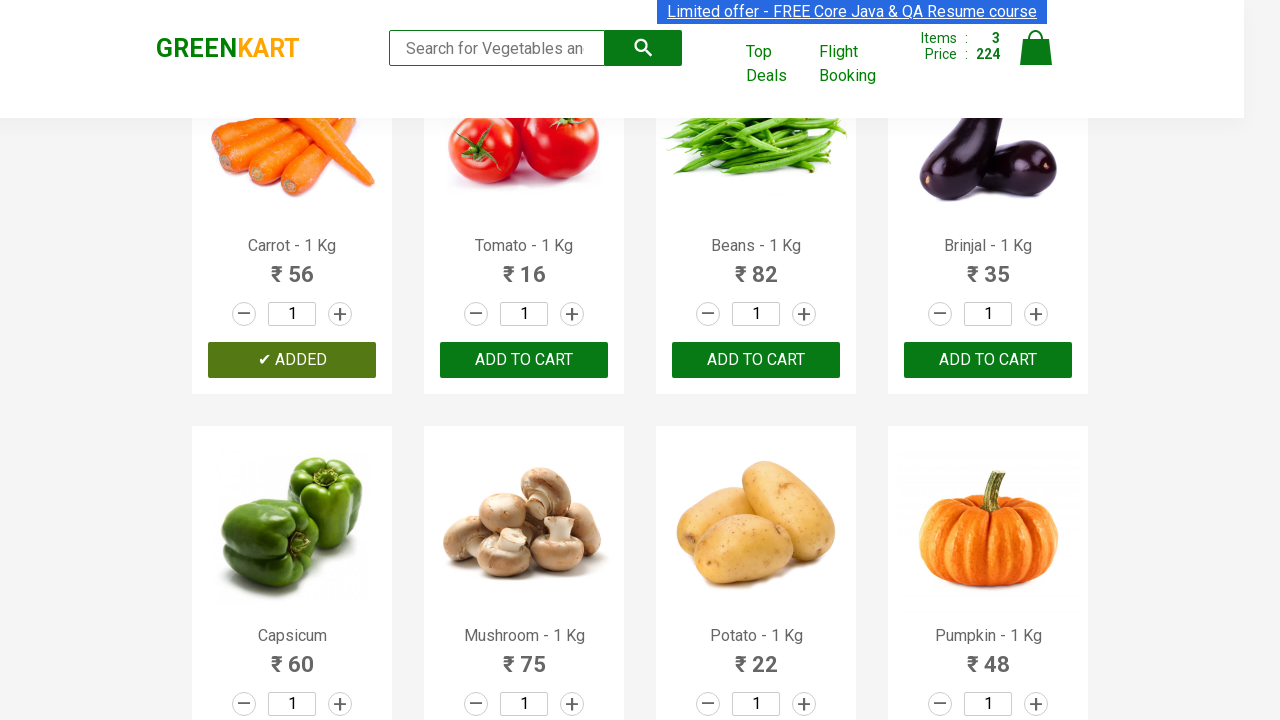

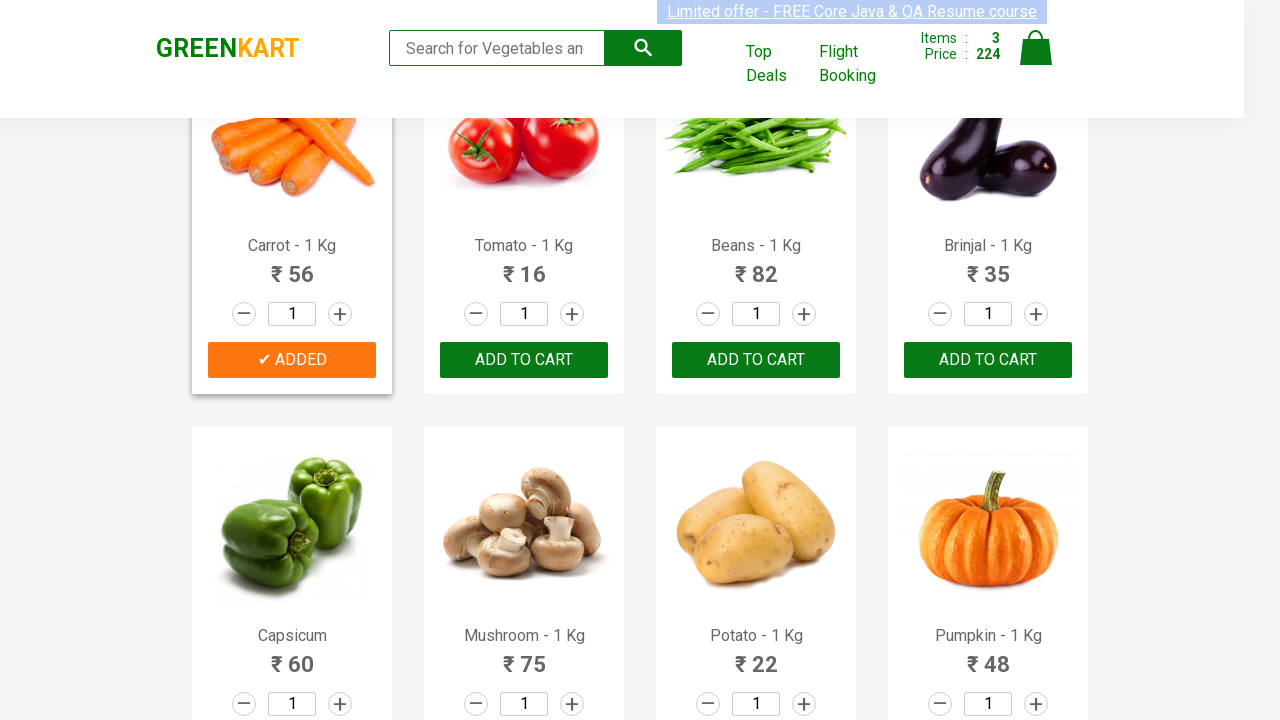